Tests form validation with name containing multiple special characters, verifying name error is shown but date error is not

Starting URL: https://elenarivero.github.io/ejercicio3/index.html

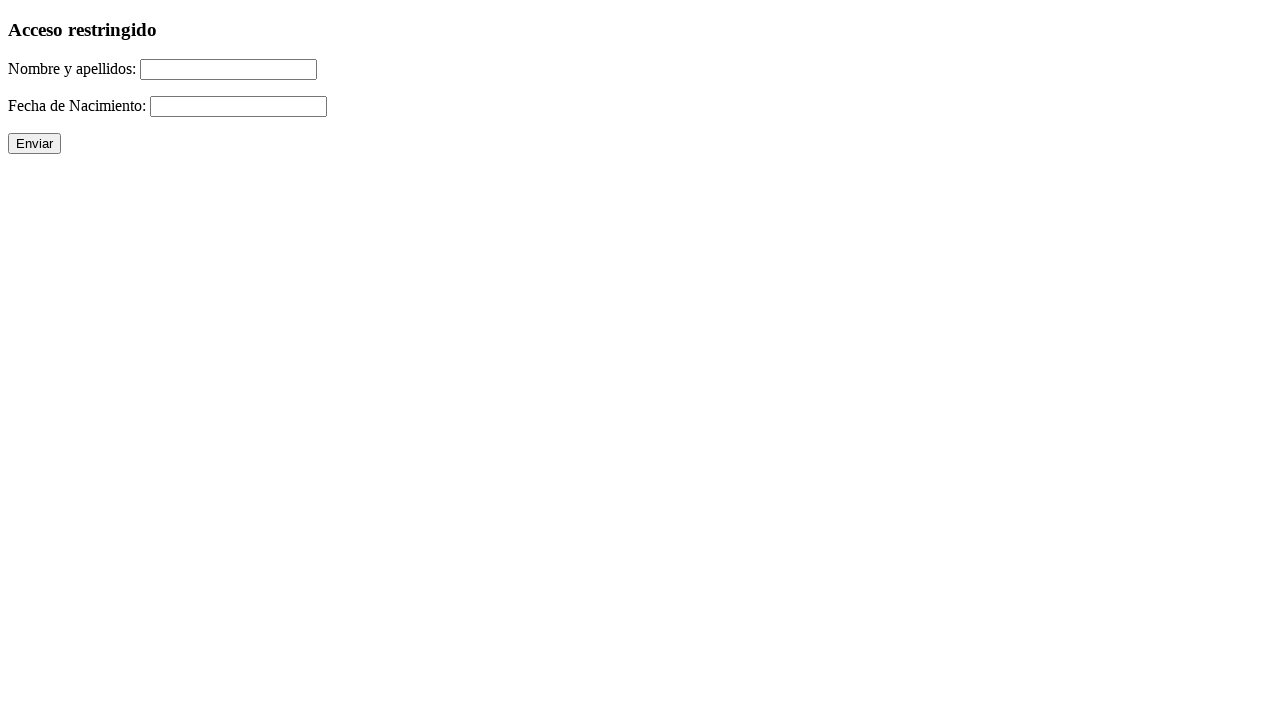

Filled name field with invalid value containing multiple slashes: 'Ru////////ben' on #nomap
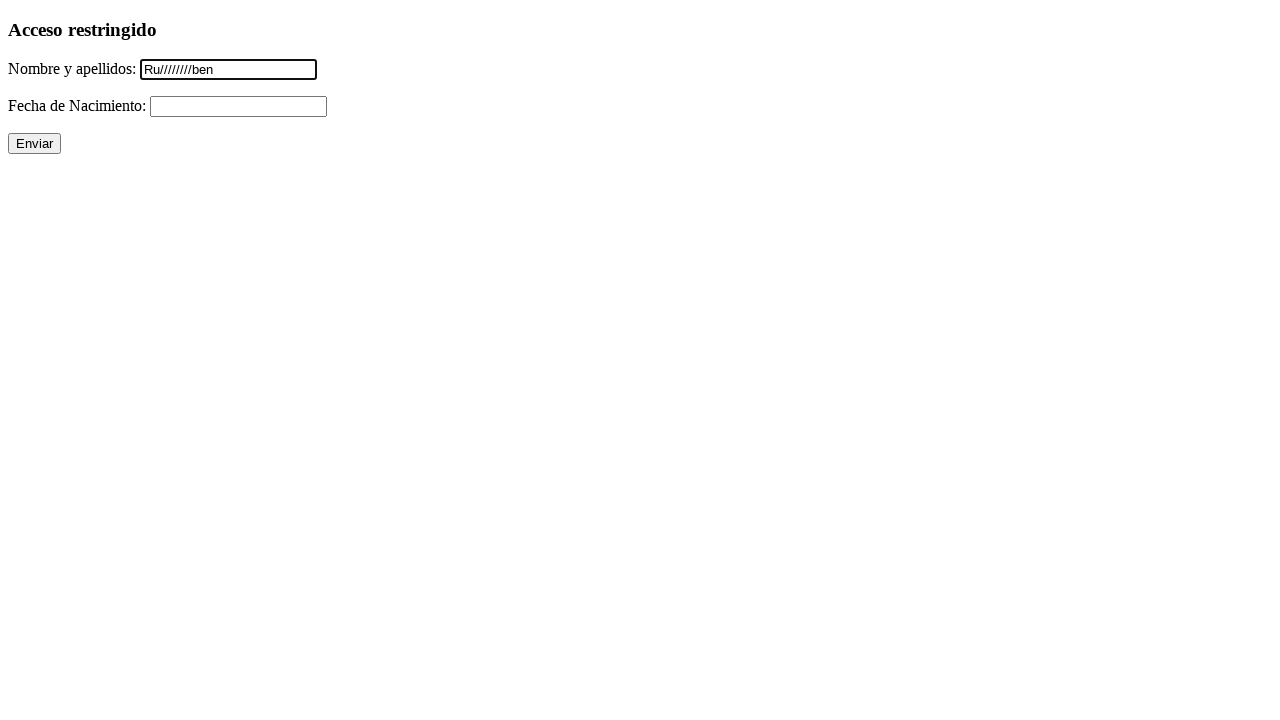

Filled date field with valid date: '15/04/2005' on #fecha
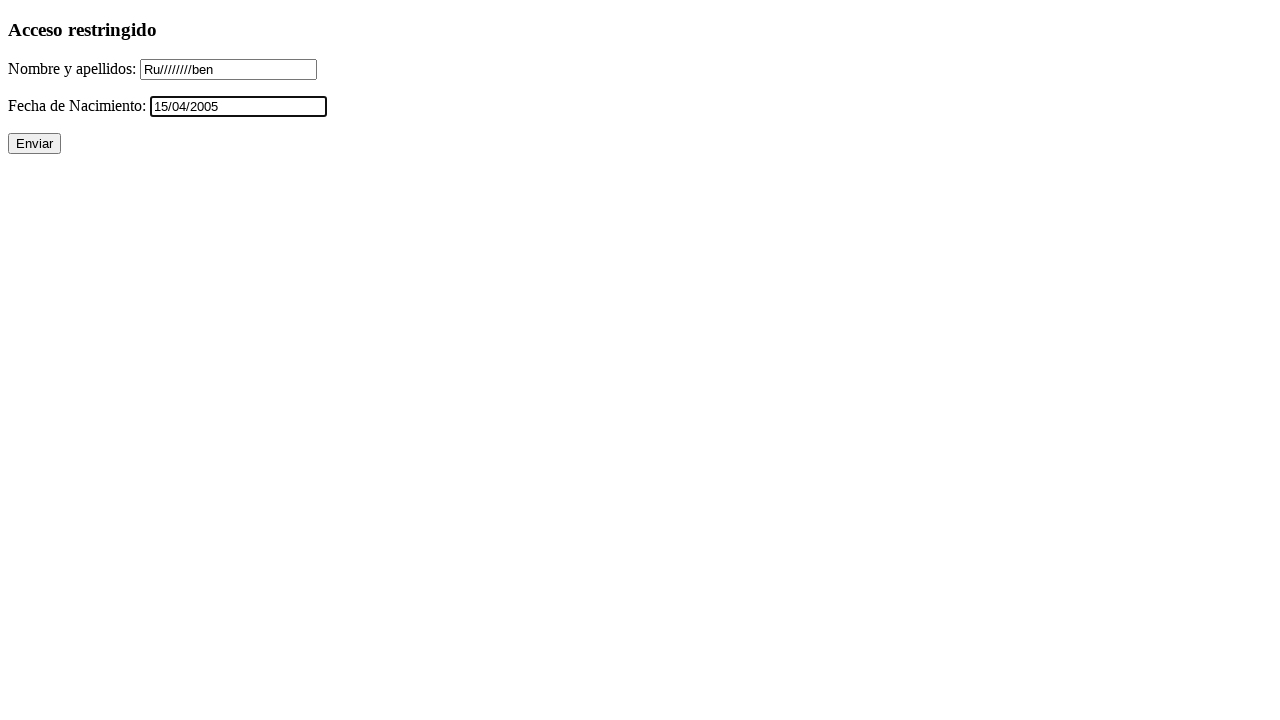

Clicked form submit button at (34, 144) on xpath=//p/input[@type='submit']
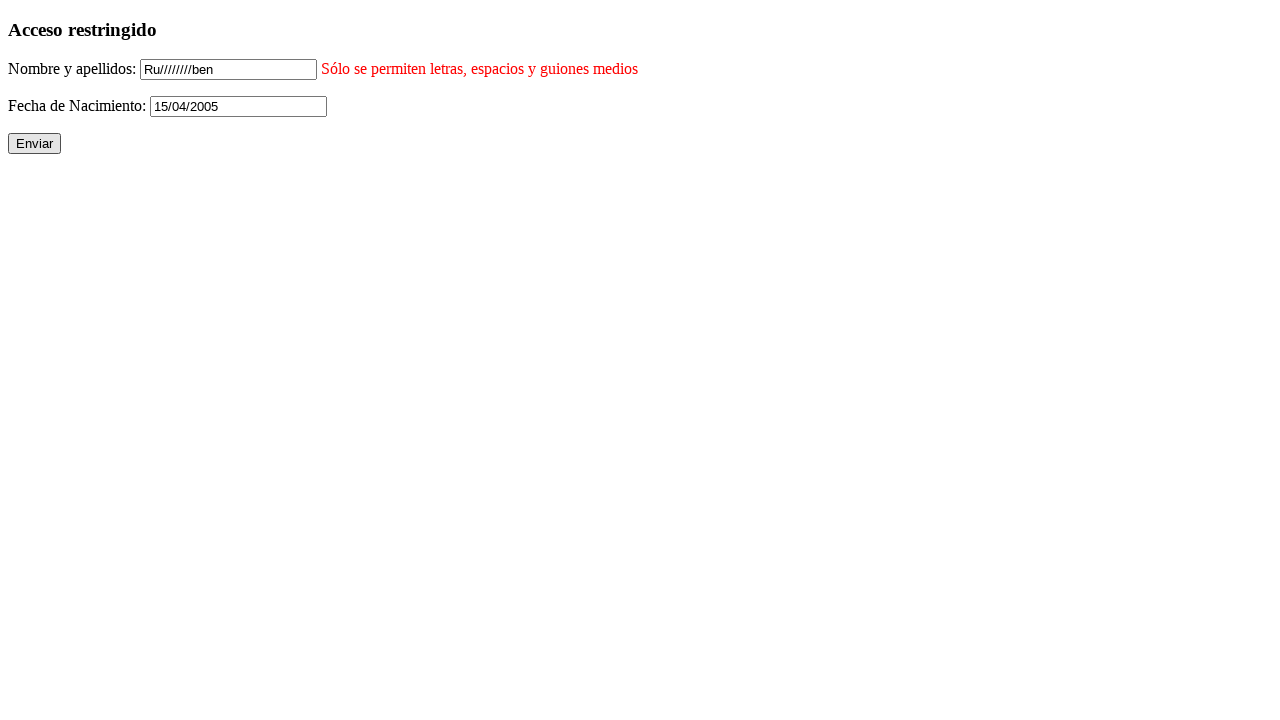

Verified name error message is visible
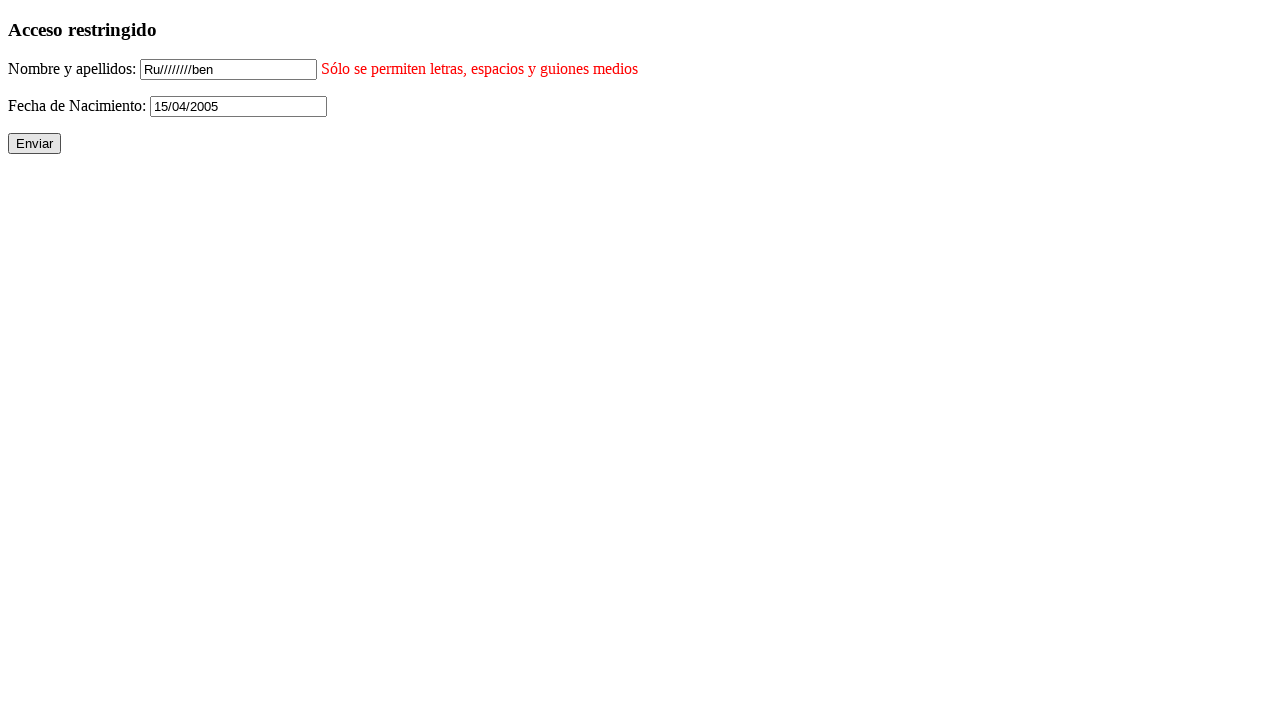

Verified date error message is not visible
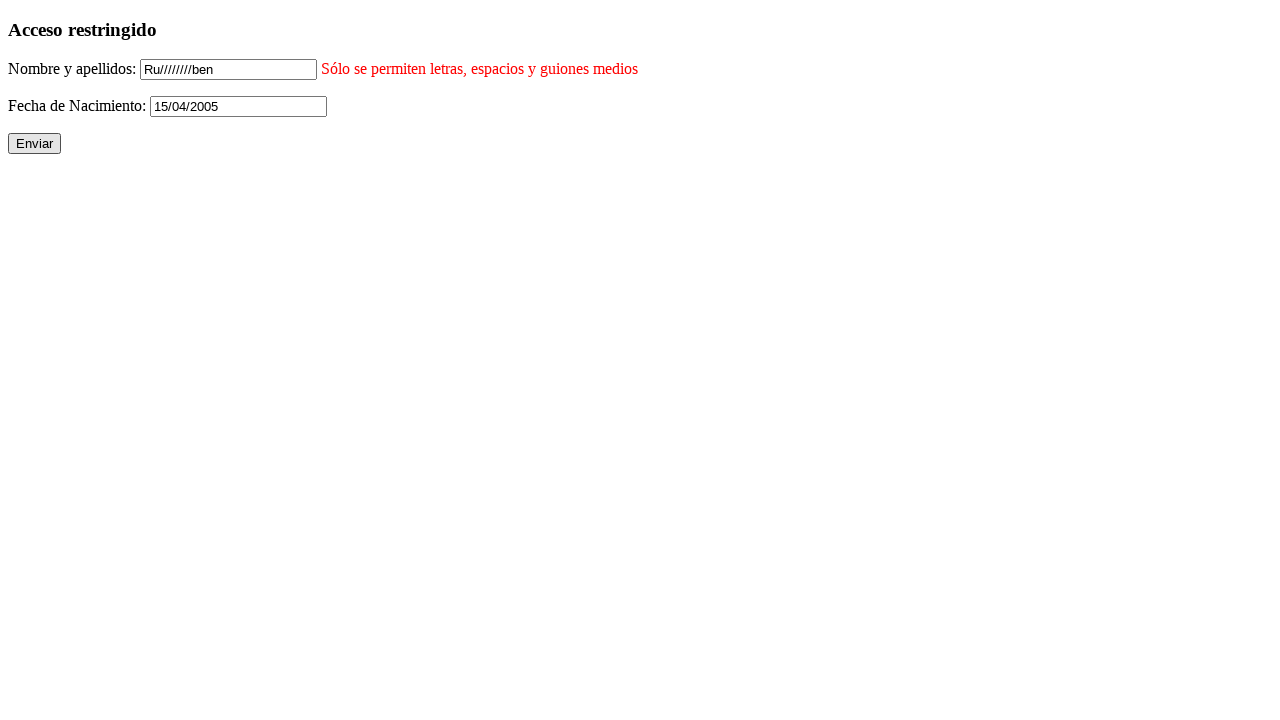

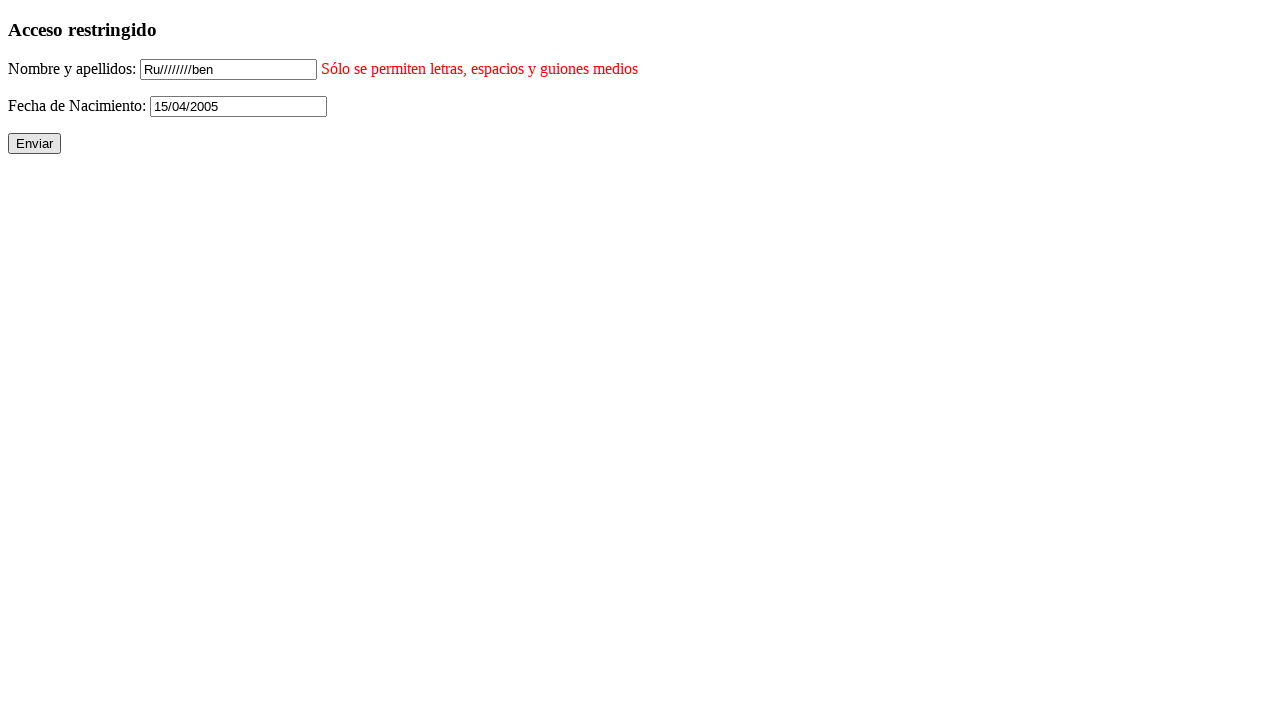